Tests simple alert dialog by clicking alert button and accepting the dialog

Starting URL: https://testautomationpractice.blogspot.com/

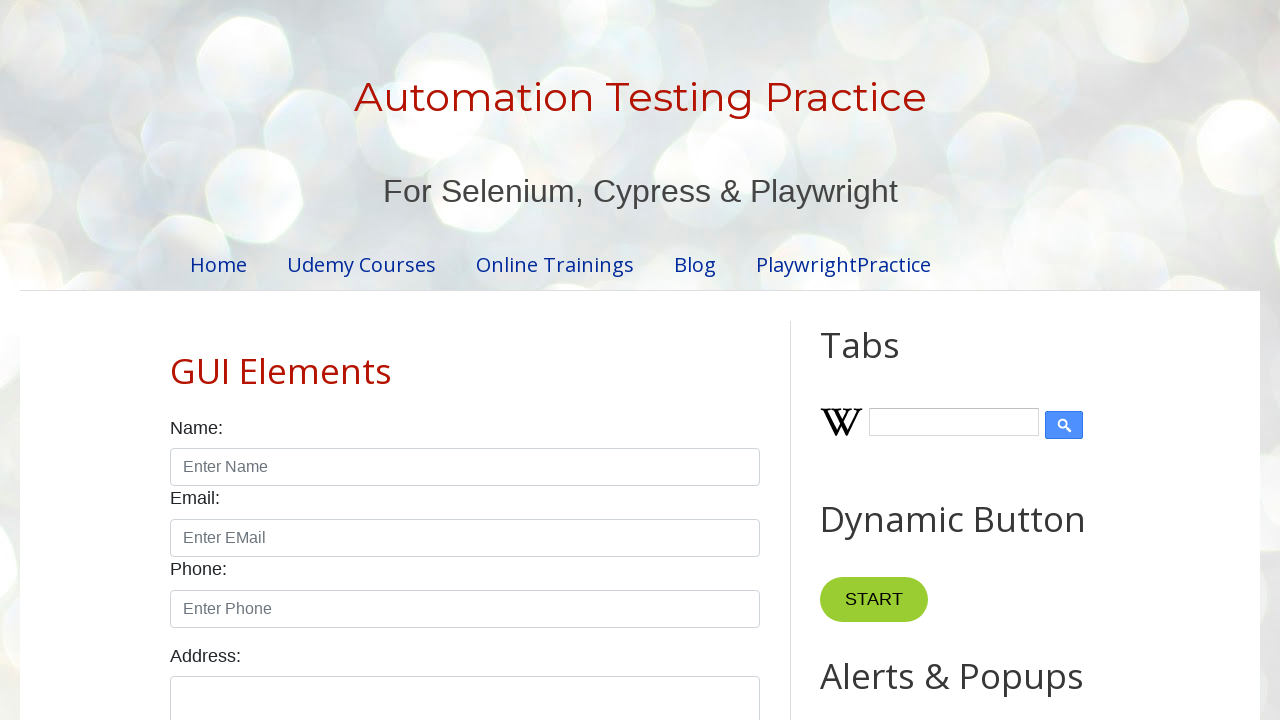

Set up dialog handler to accept alerts
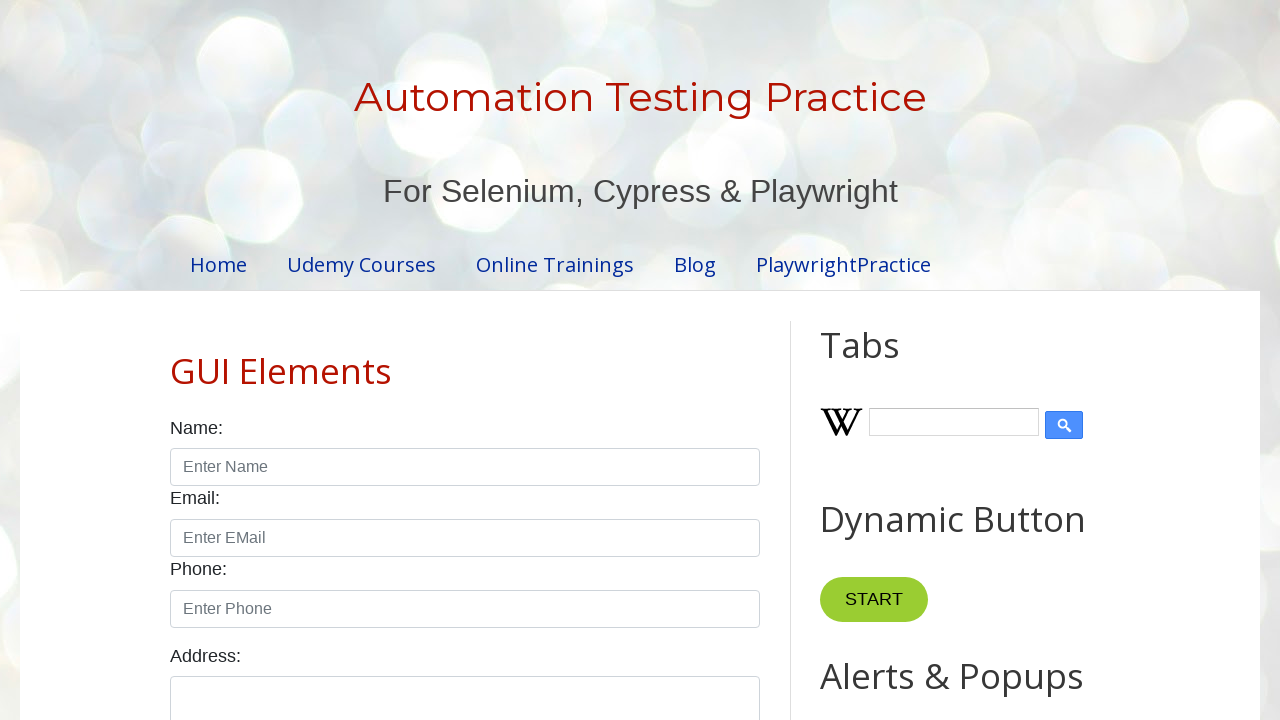

Clicked alert button to trigger simple alert dialog at (888, 361) on #alertBtn
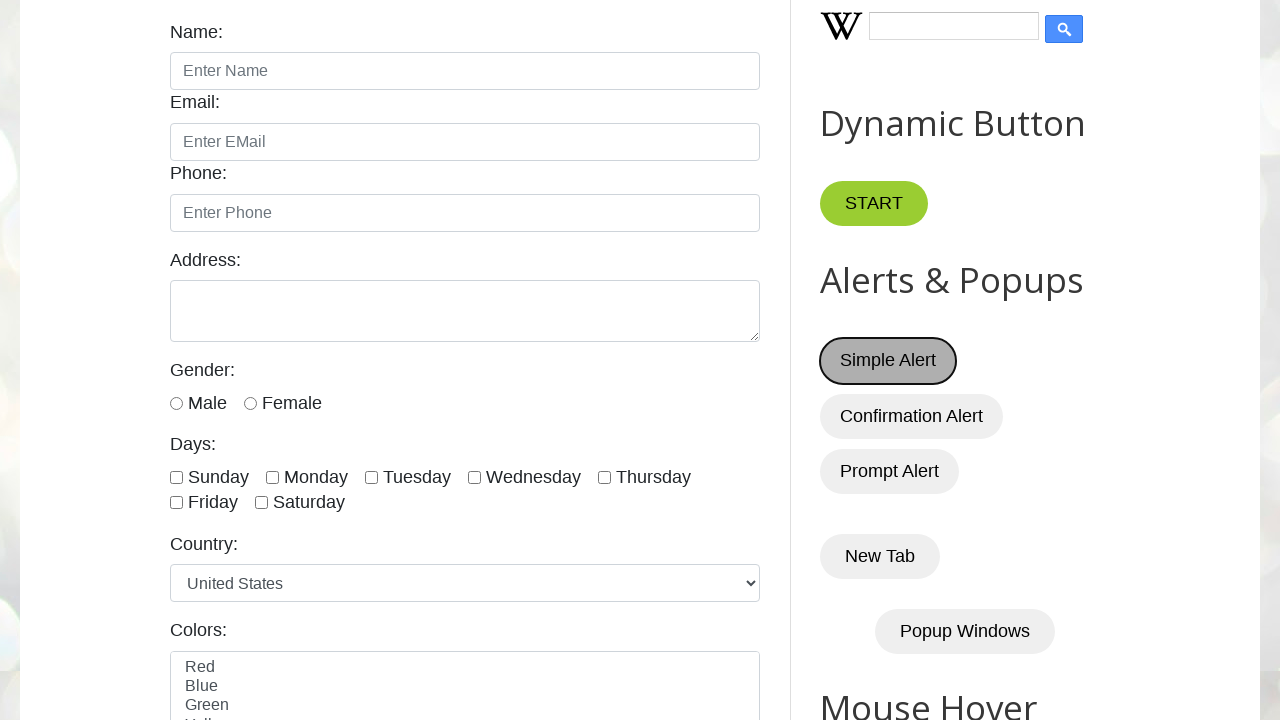

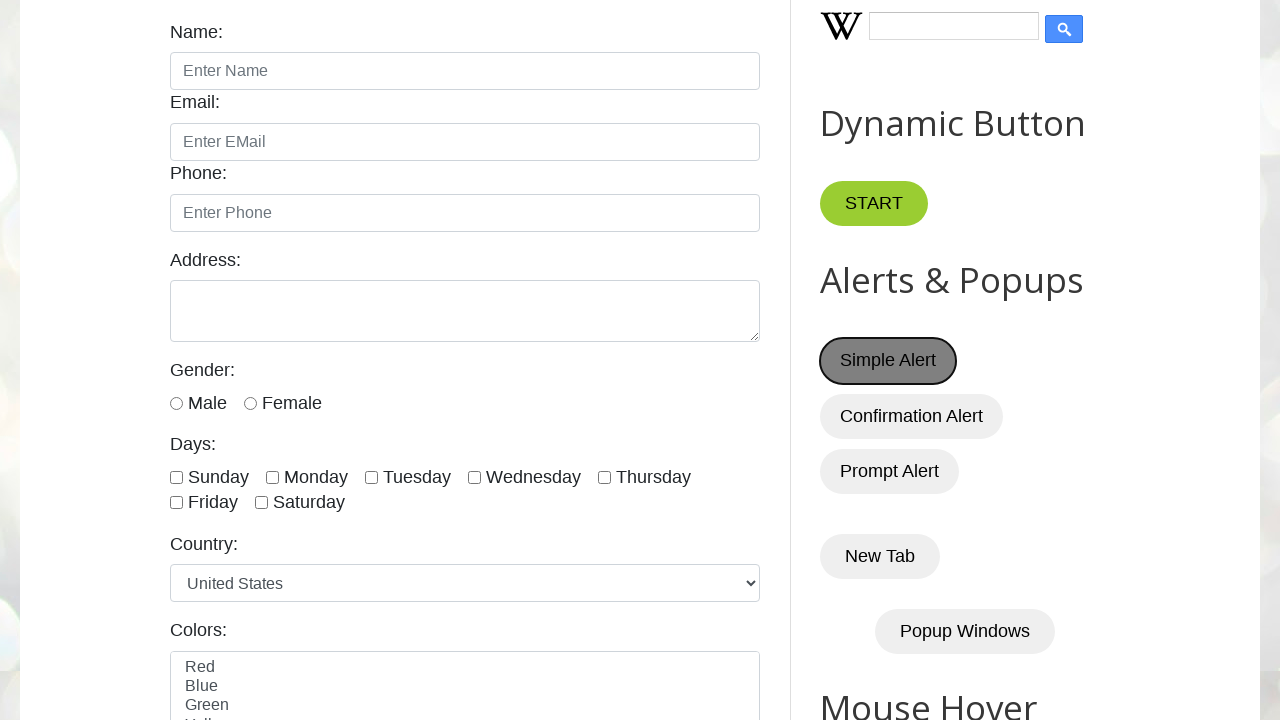